Tests a registration form by filling in first name, last name, and email fields, submitting the form, and verifying the success message is displayed.

Starting URL: http://suninjuly.github.io/registration1.html

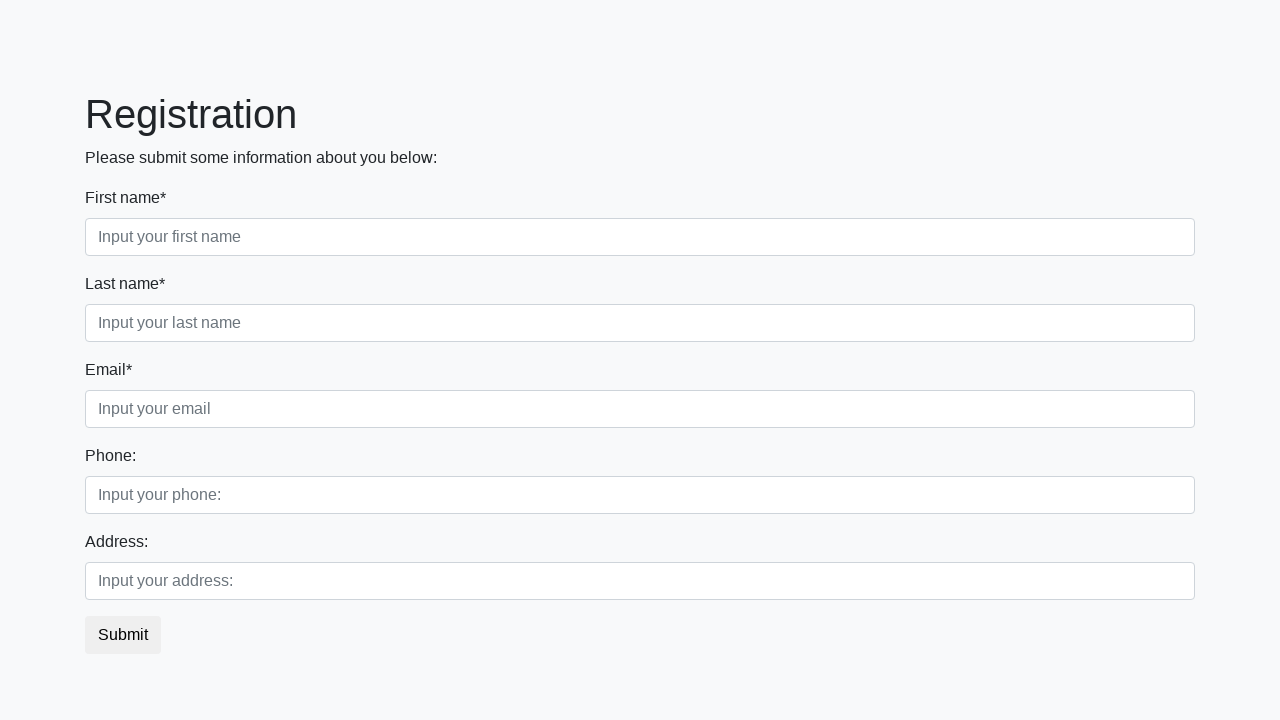

Filled first name field with 'Test' on input.first[placeholder~='name']
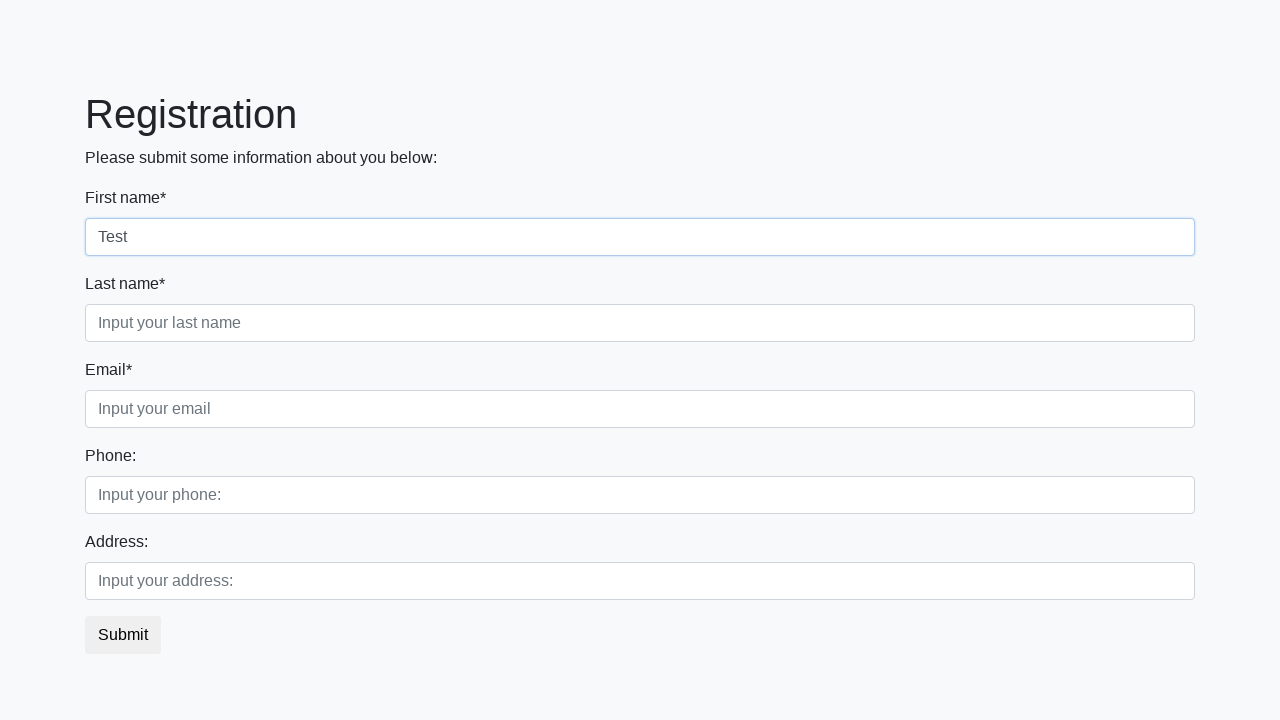

Filled last name field with 'Test' on input.second[placeholder~='name']
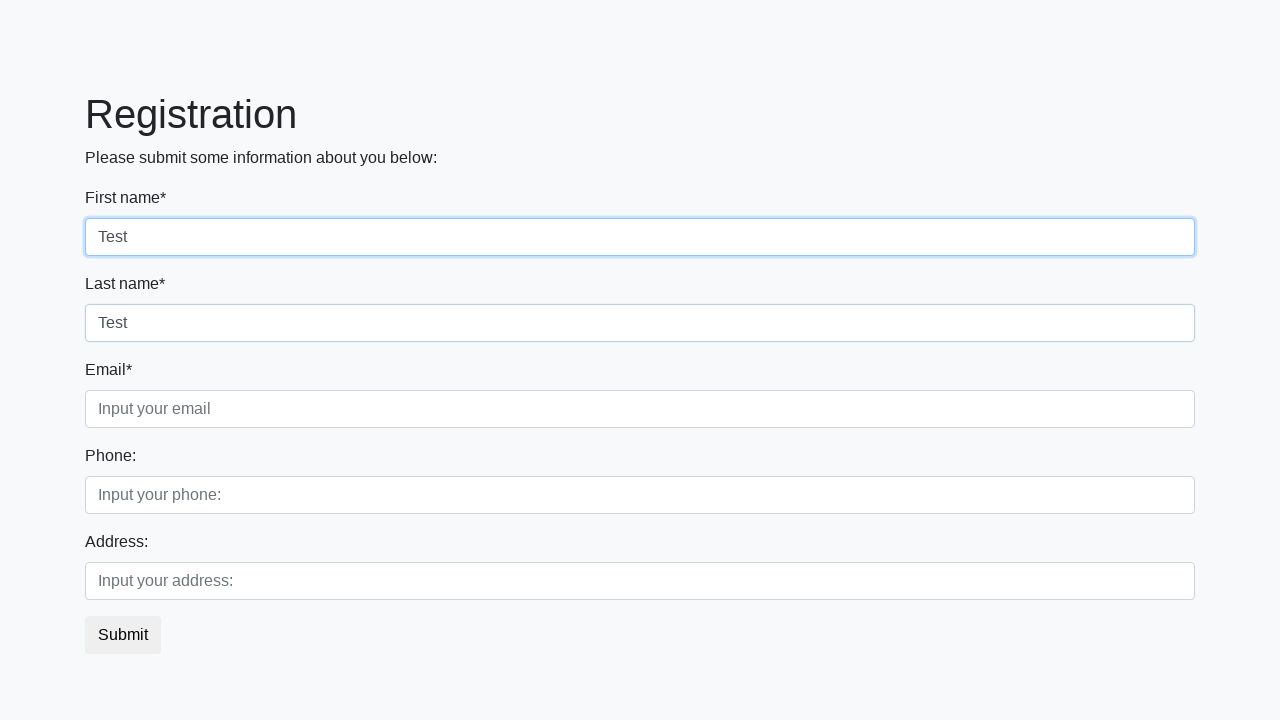

Filled email field with 'testuser@example.com' on input.third[placeholder~='email']
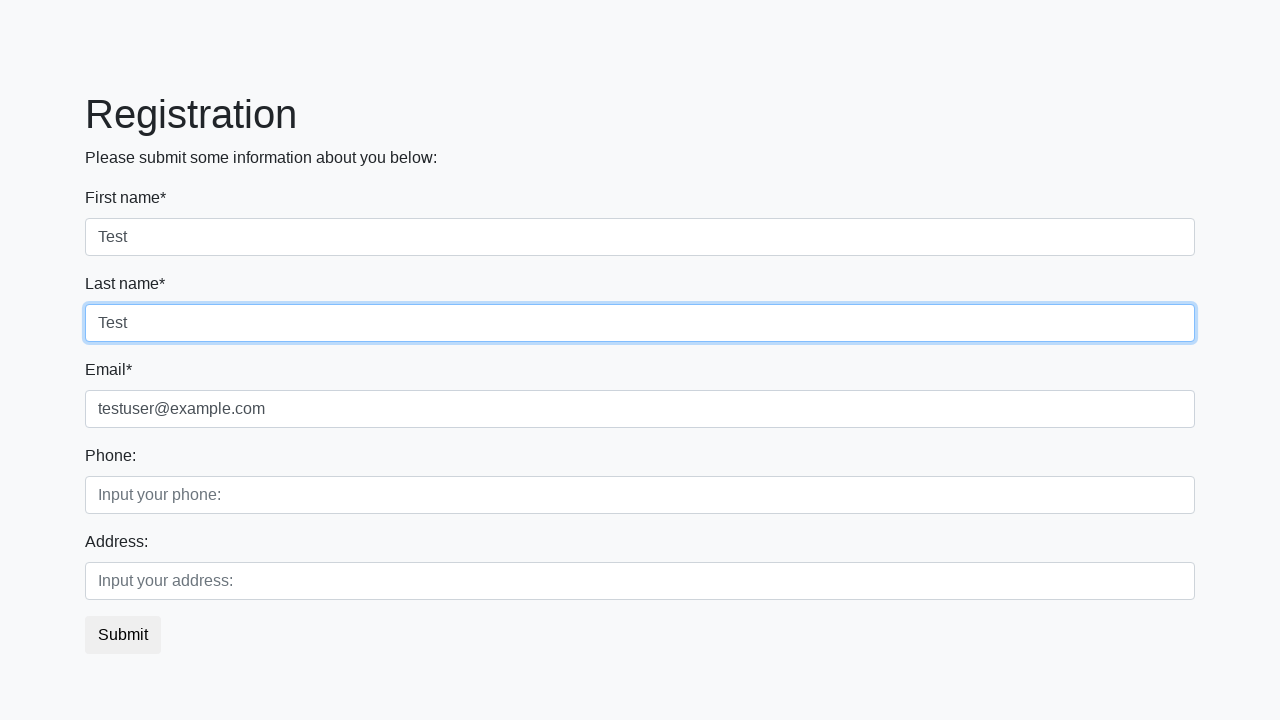

Clicked submit button to register at (123, 635) on button.btn
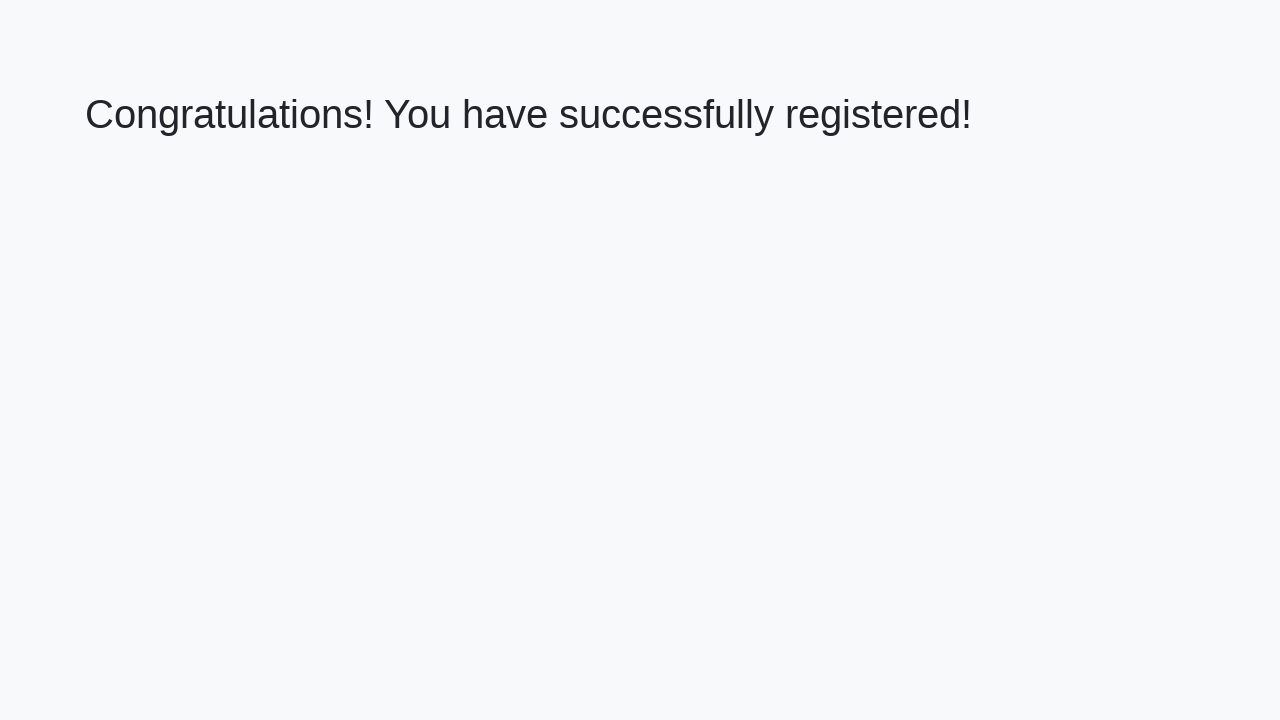

Success message element loaded
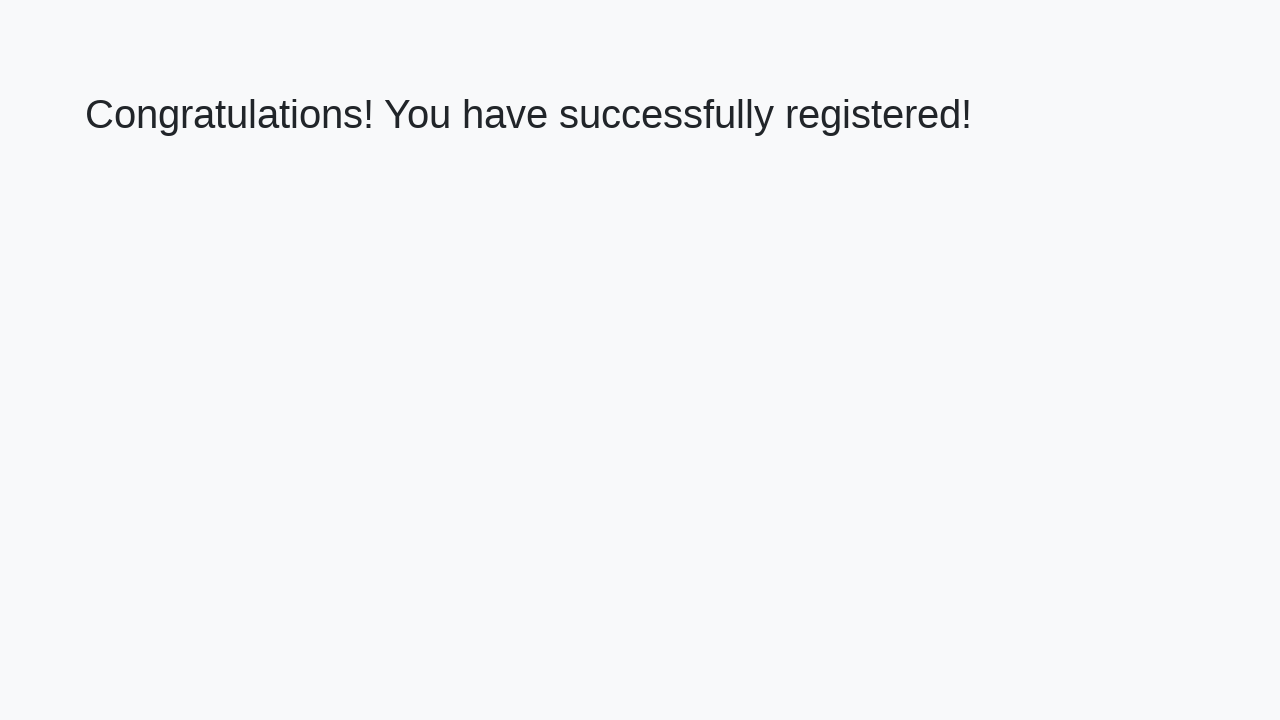

Retrieved success message text
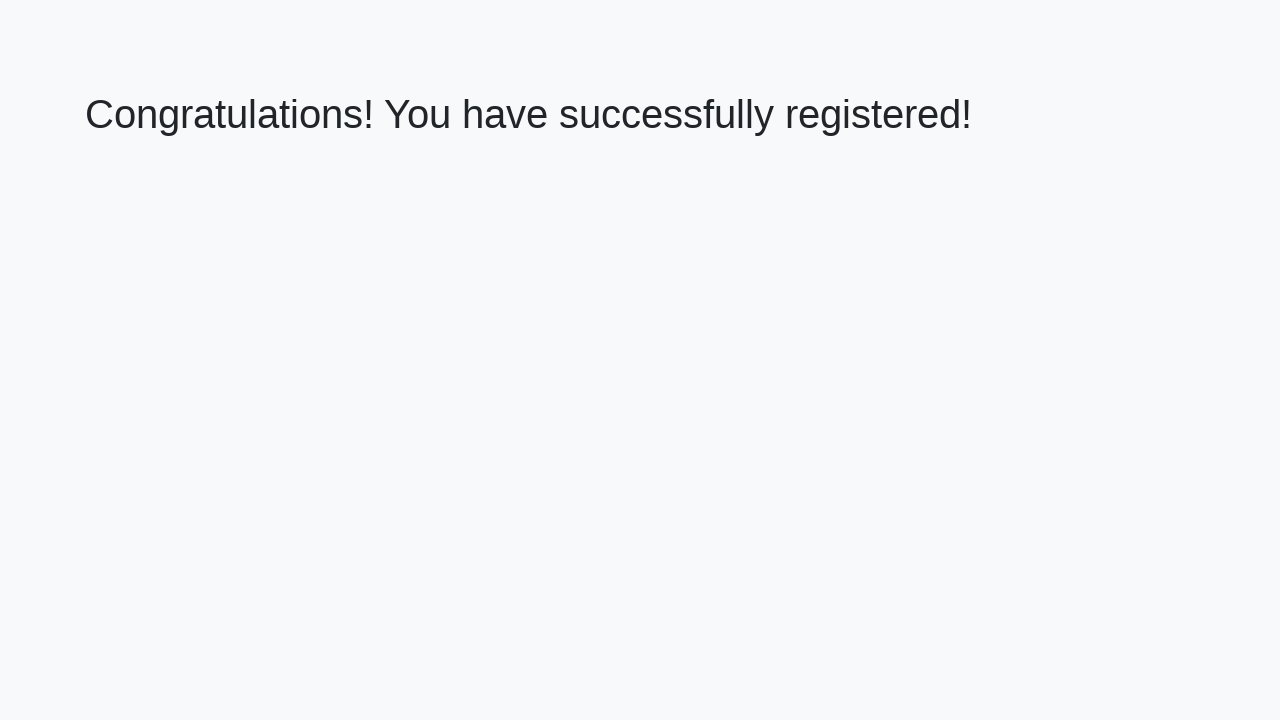

Verified success message: 'Congratulations! You have successfully registered!'
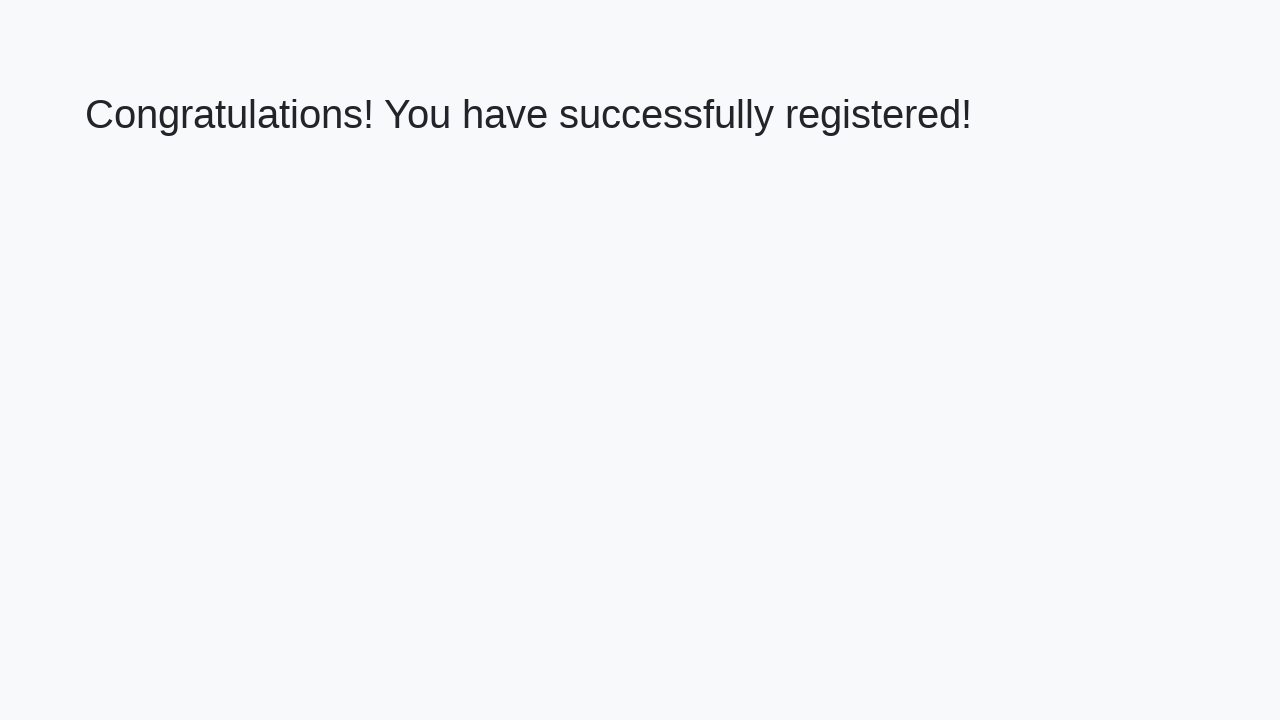

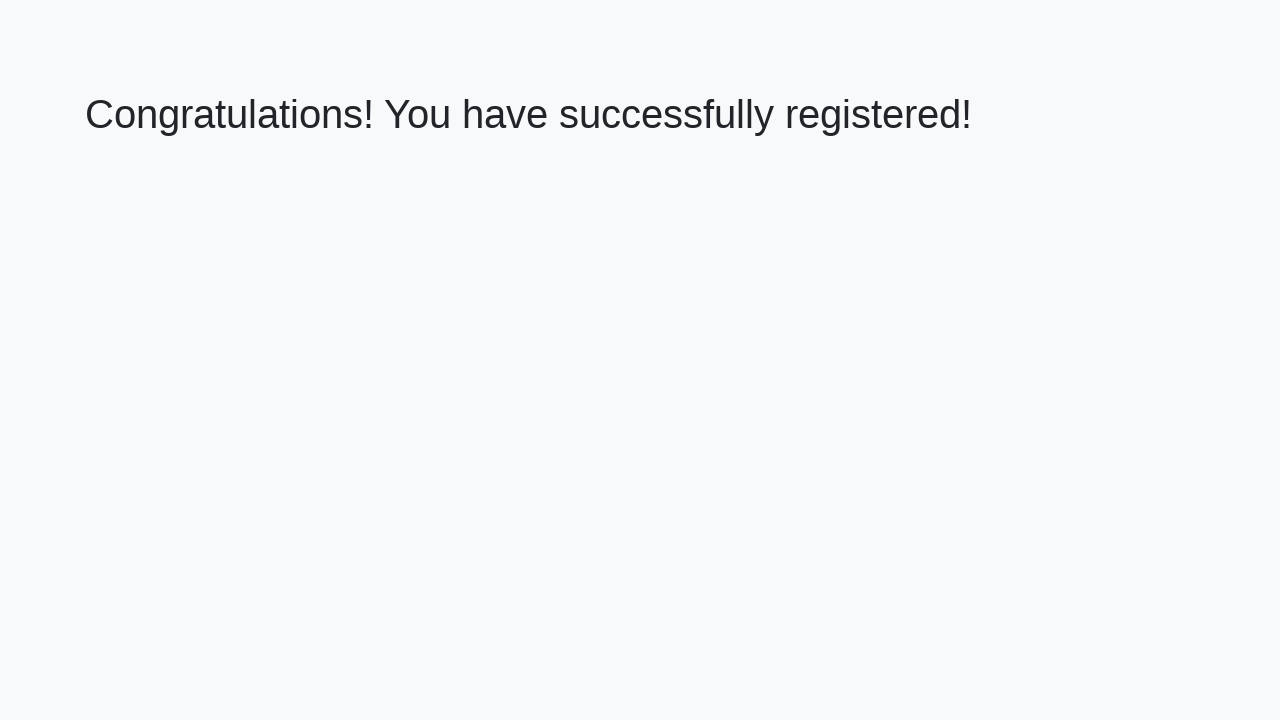